Tests keyboard key press functionality by sending space and left arrow keys to an element and verifying the displayed result text matches the expected key pressed.

Starting URL: https://the-internet.herokuapp.com/key_presses

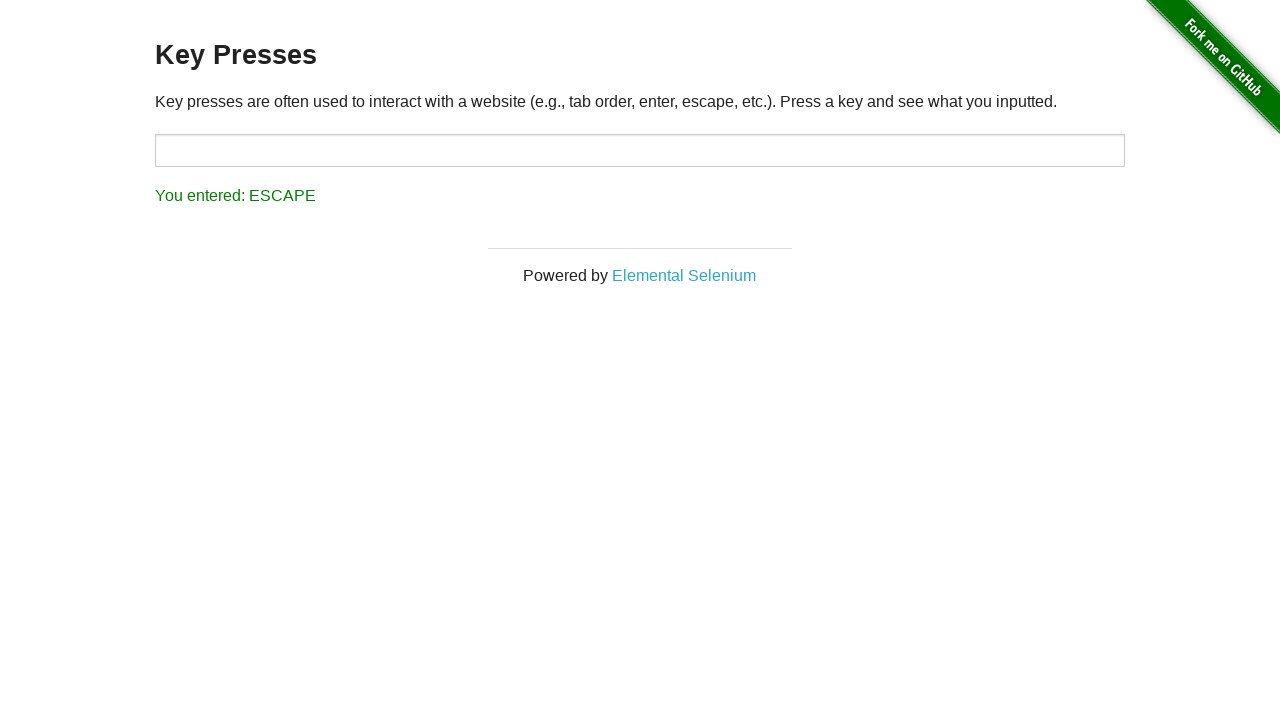

Pressed Space key on target element on #target
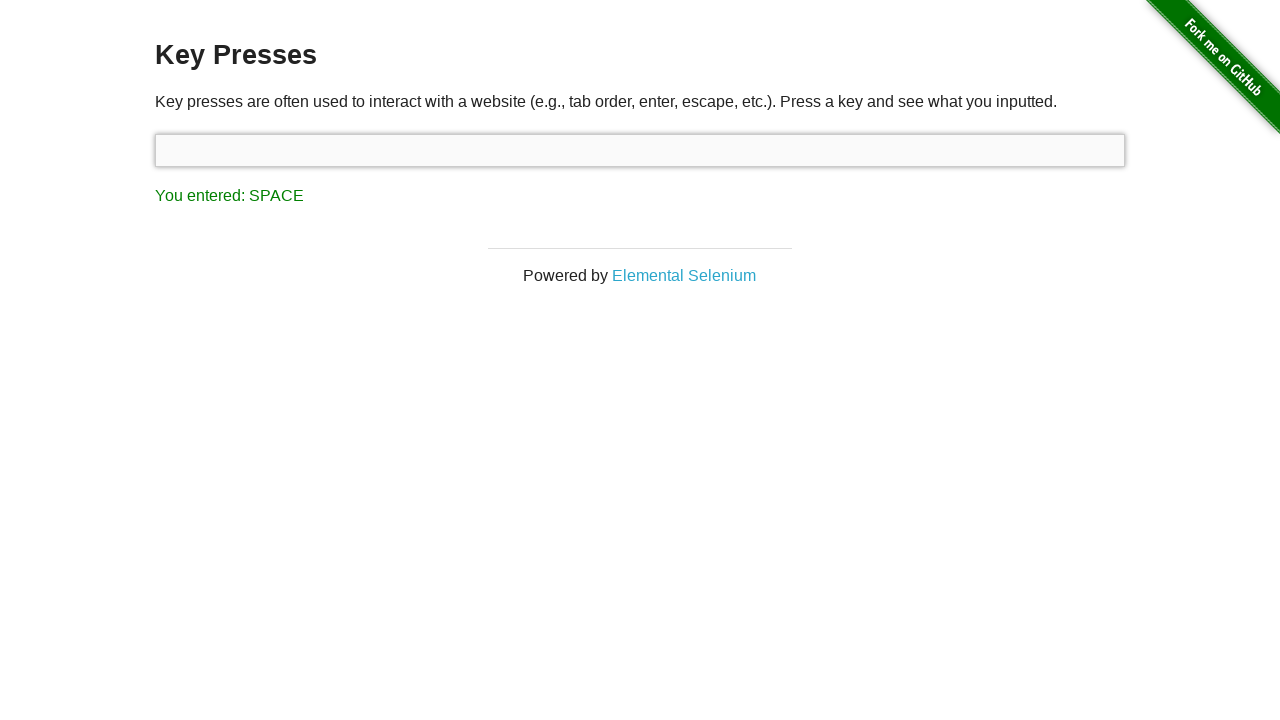

Waited for result element to be visible
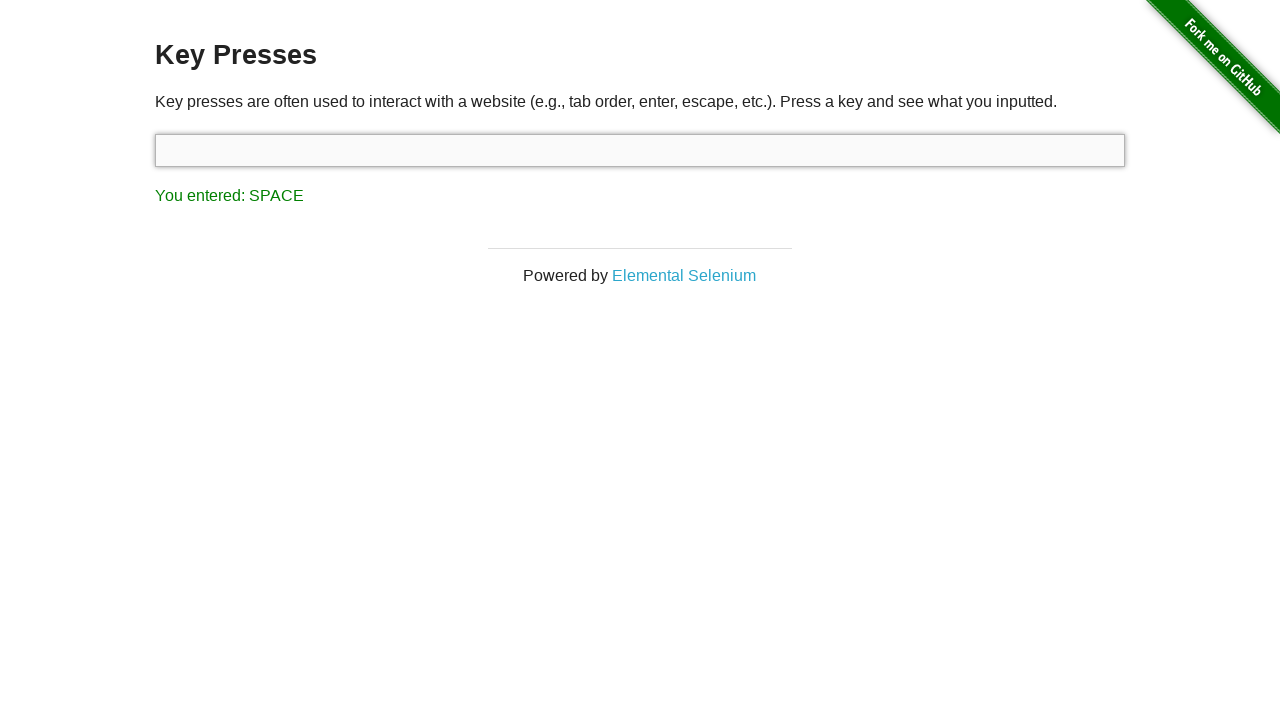

Verified result text shows 'You entered: SPACE'
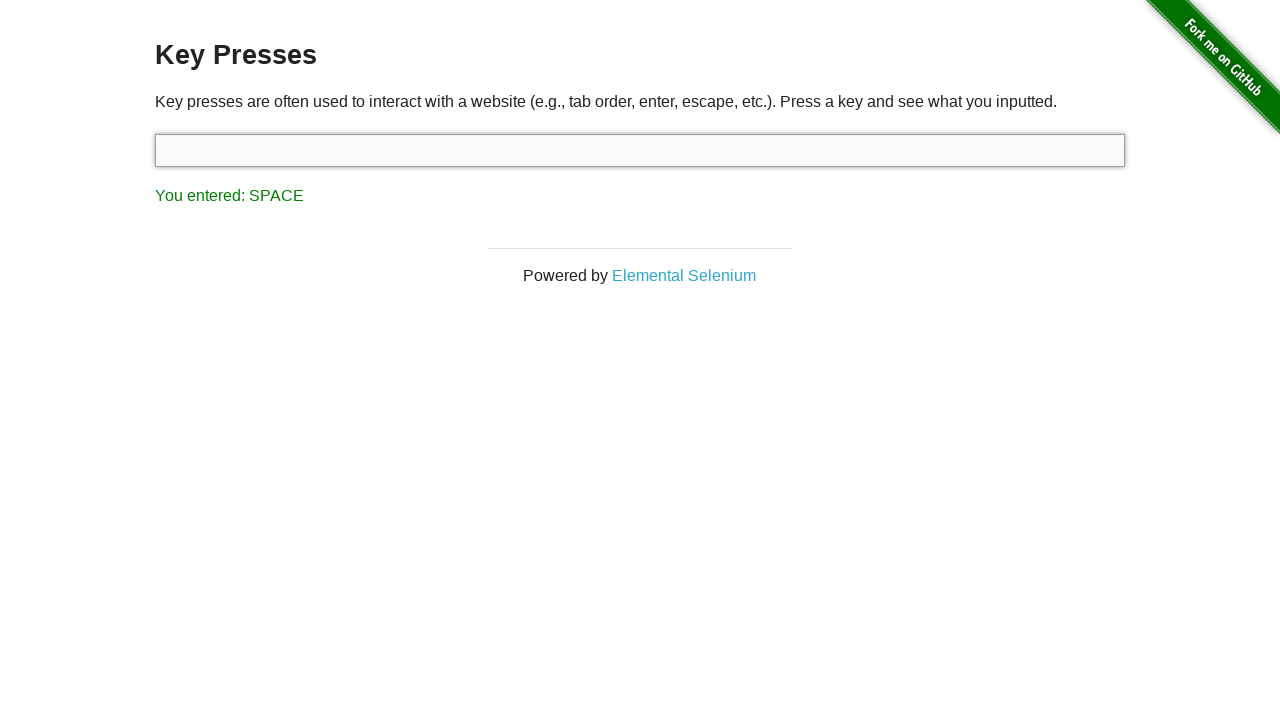

Pressed ArrowLeft key using keyboard
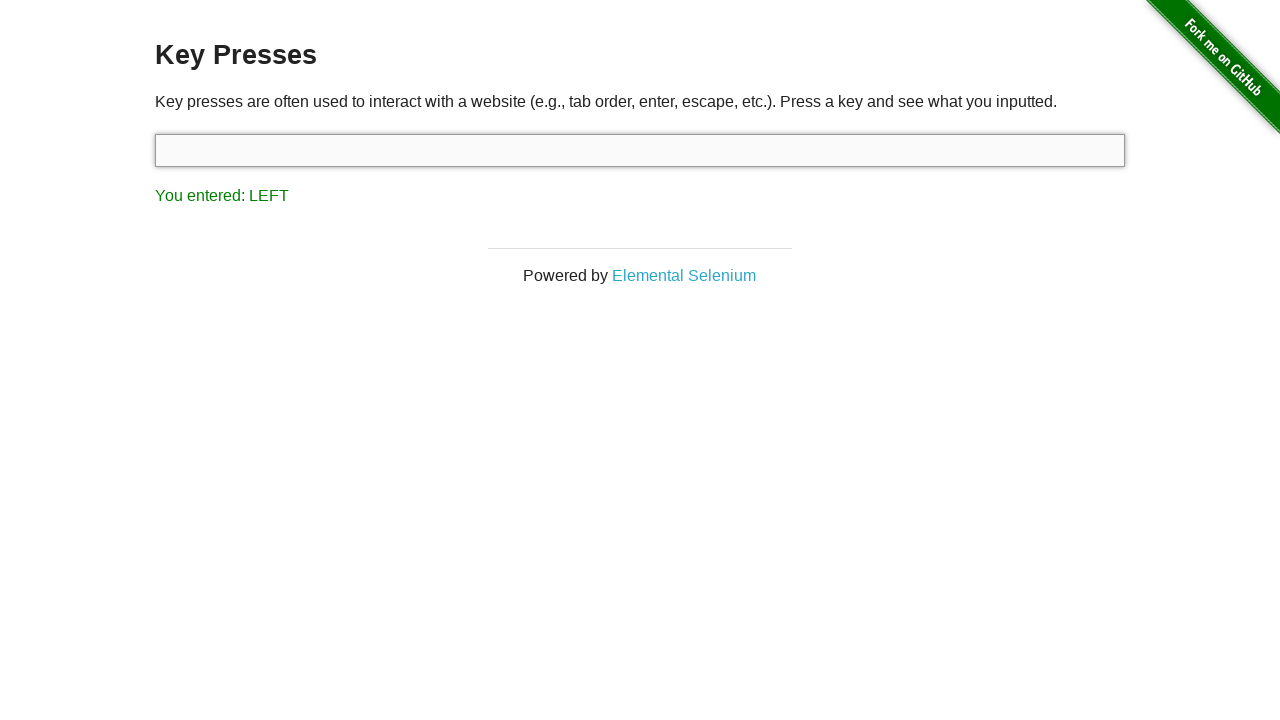

Verified result text shows 'You entered: LEFT'
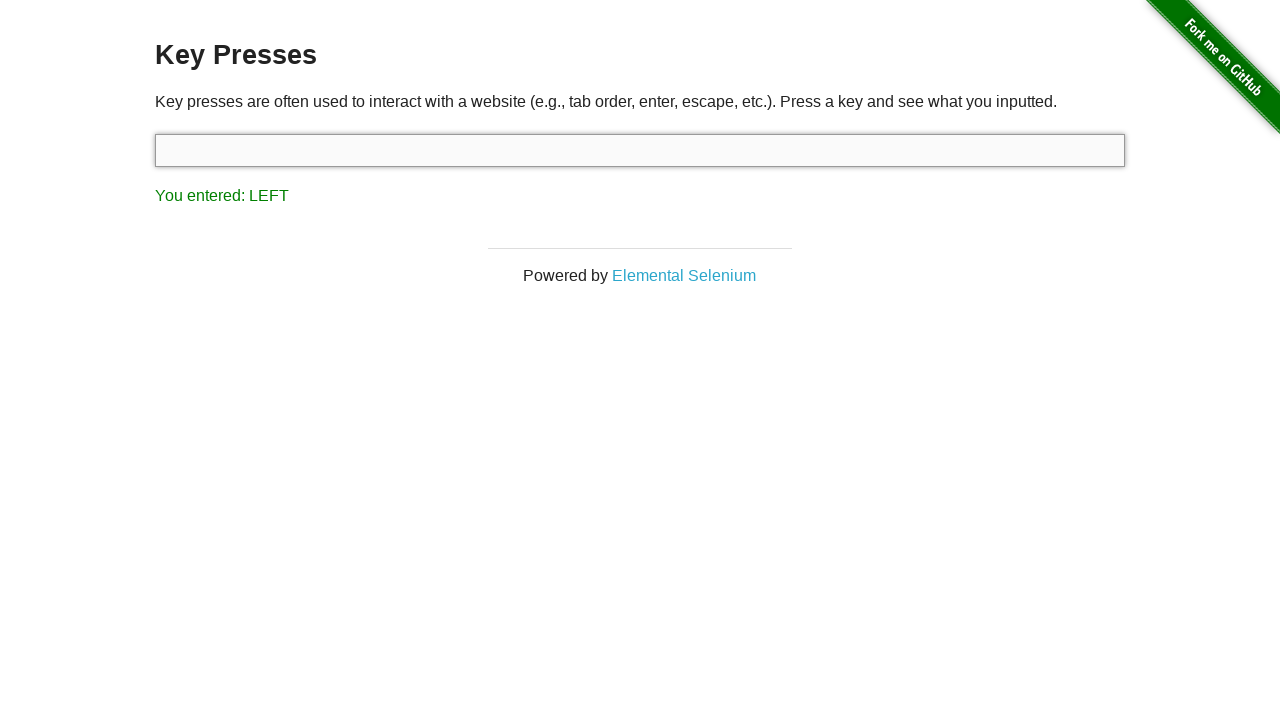

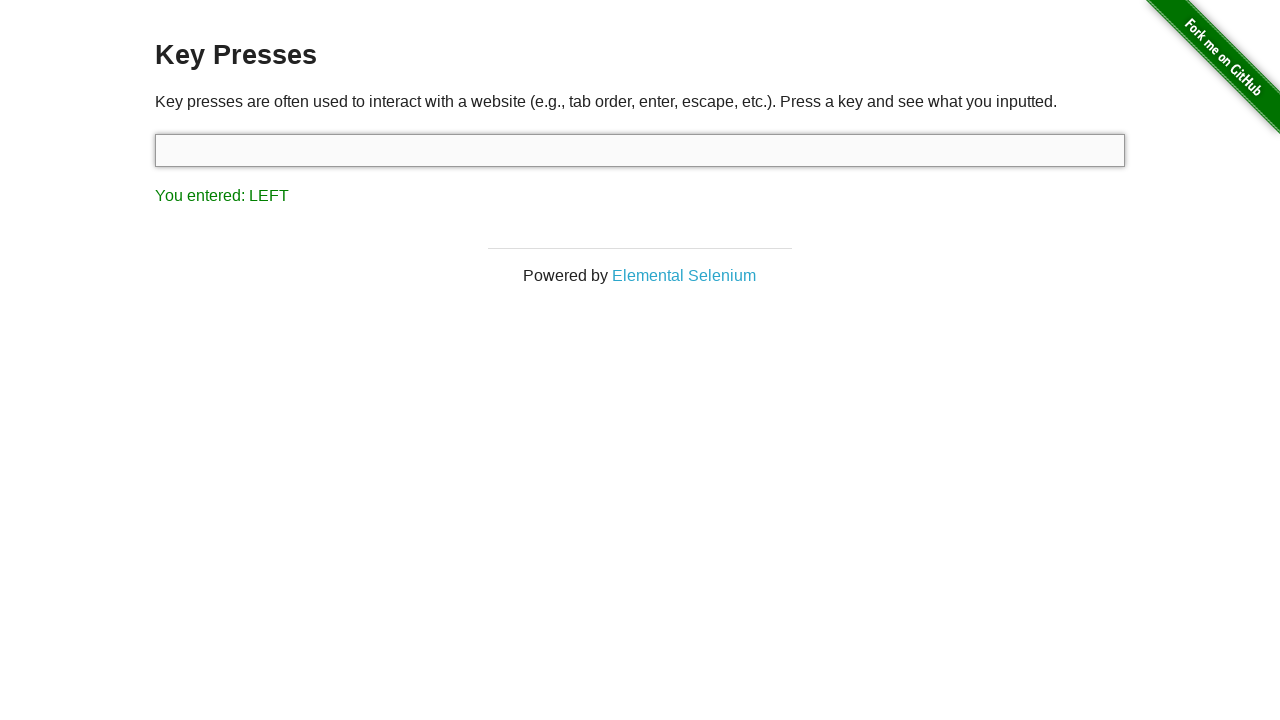